Tests JavaScript confirmation alert by clicking the confirm button, accepting the alert, and verifying the confirmation message

Starting URL: http://practice.cydeo.com/javascript_alerts

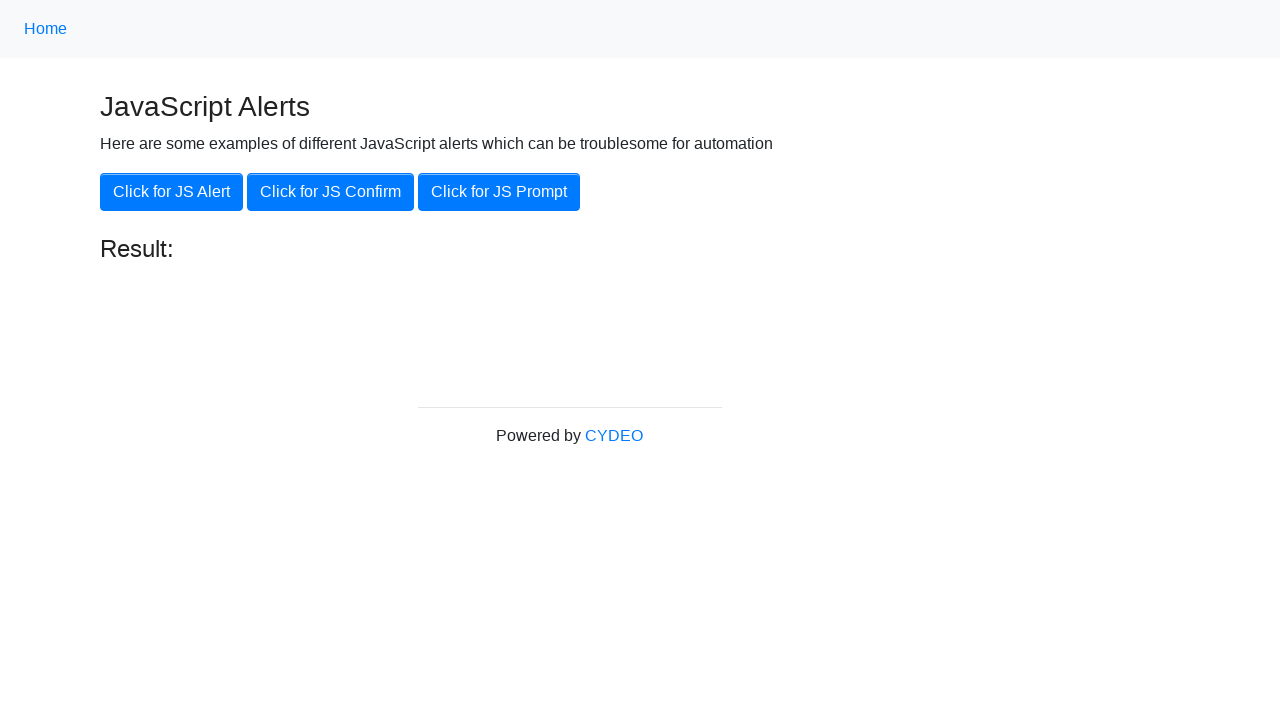

Set up dialog handler to accept confirmation alerts
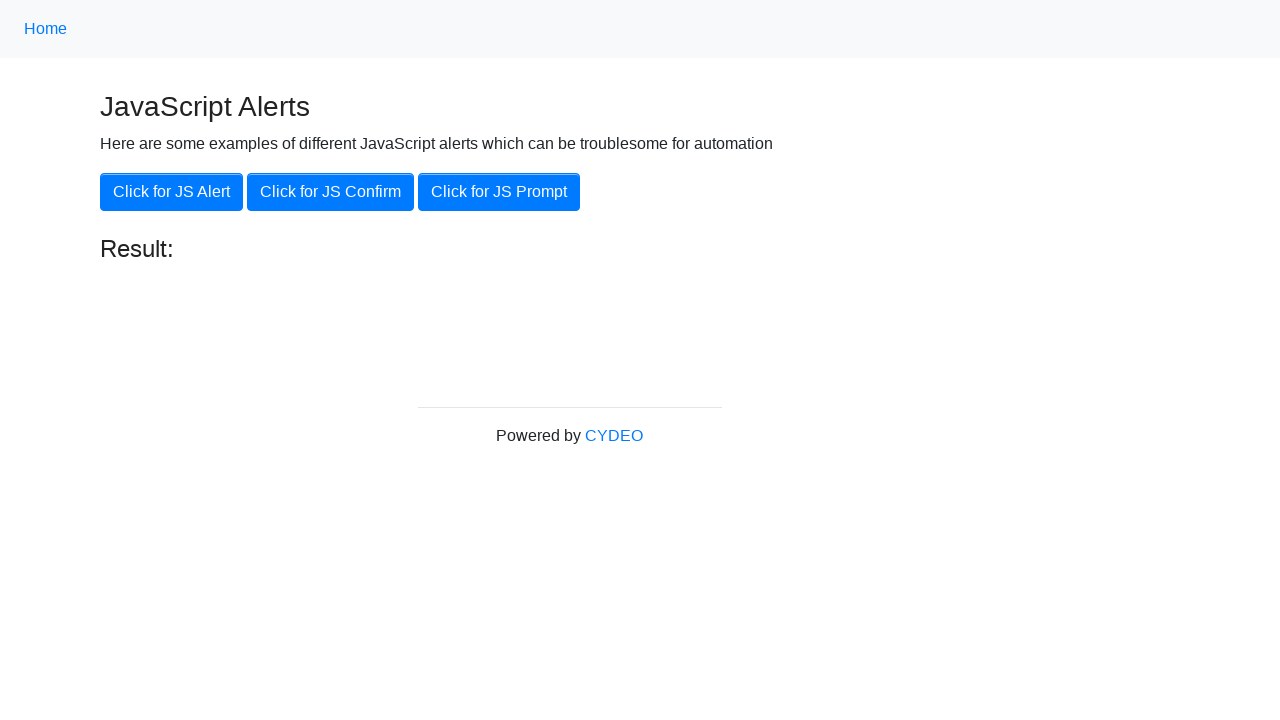

Clicked the 'Click for JS Confirm' button at (330, 192) on xpath=//button[.='Click for JS Confirm']
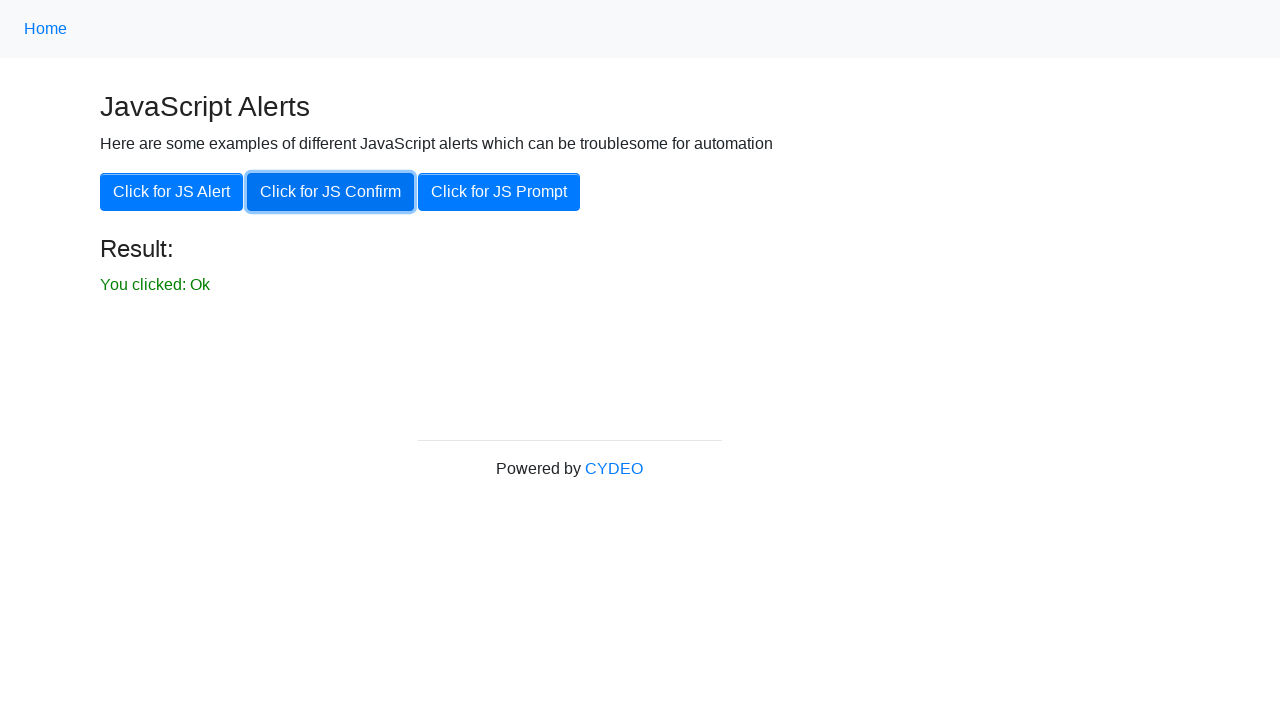

Confirmation result message became visible
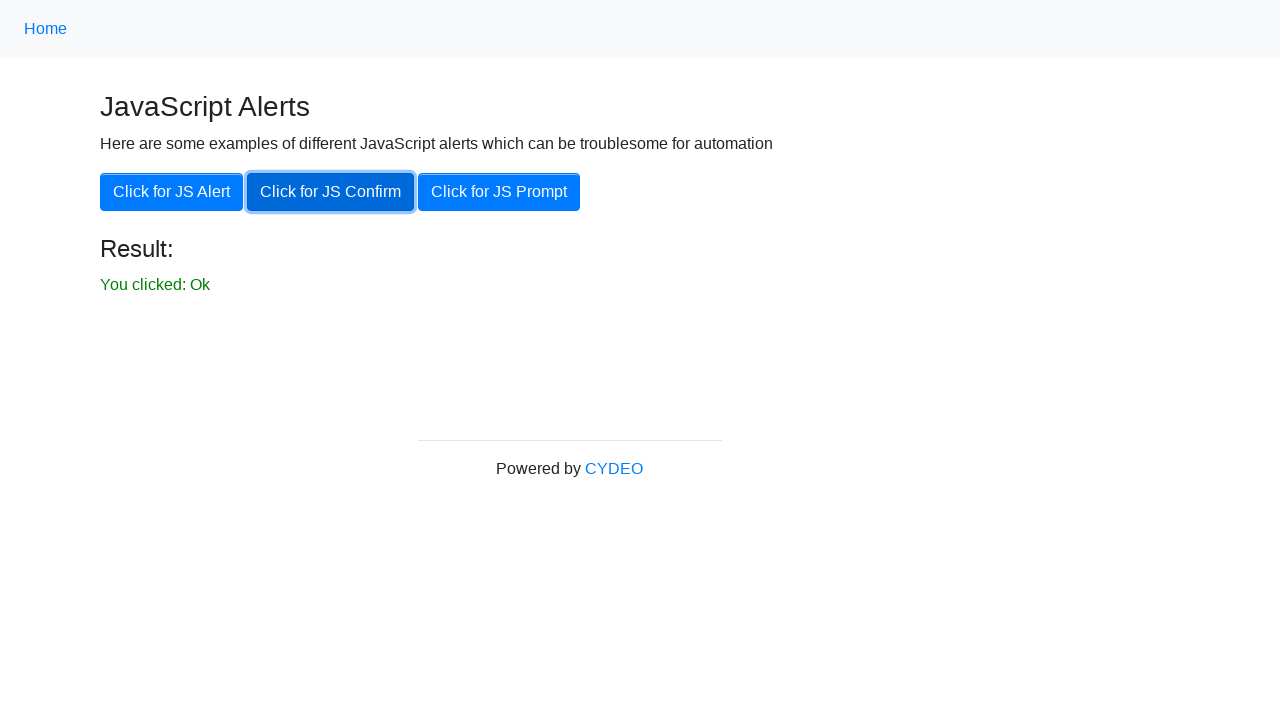

Verified confirmation message displays 'You clicked: Ok'
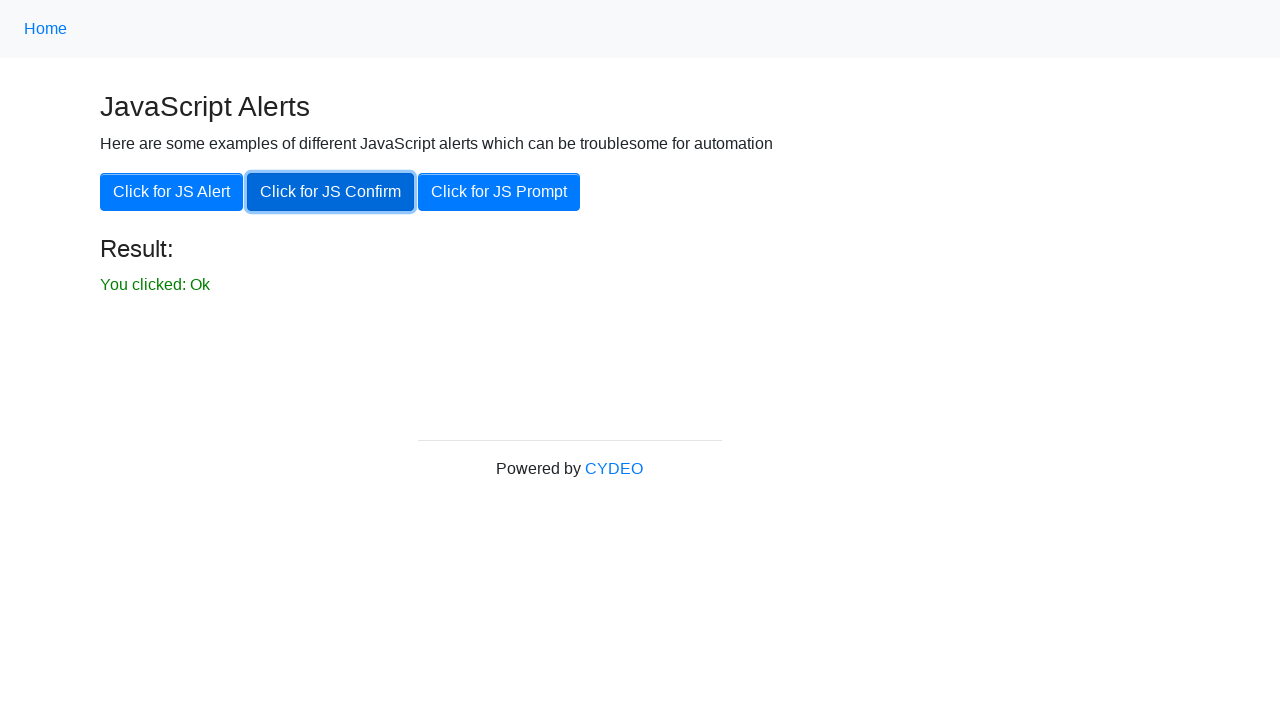

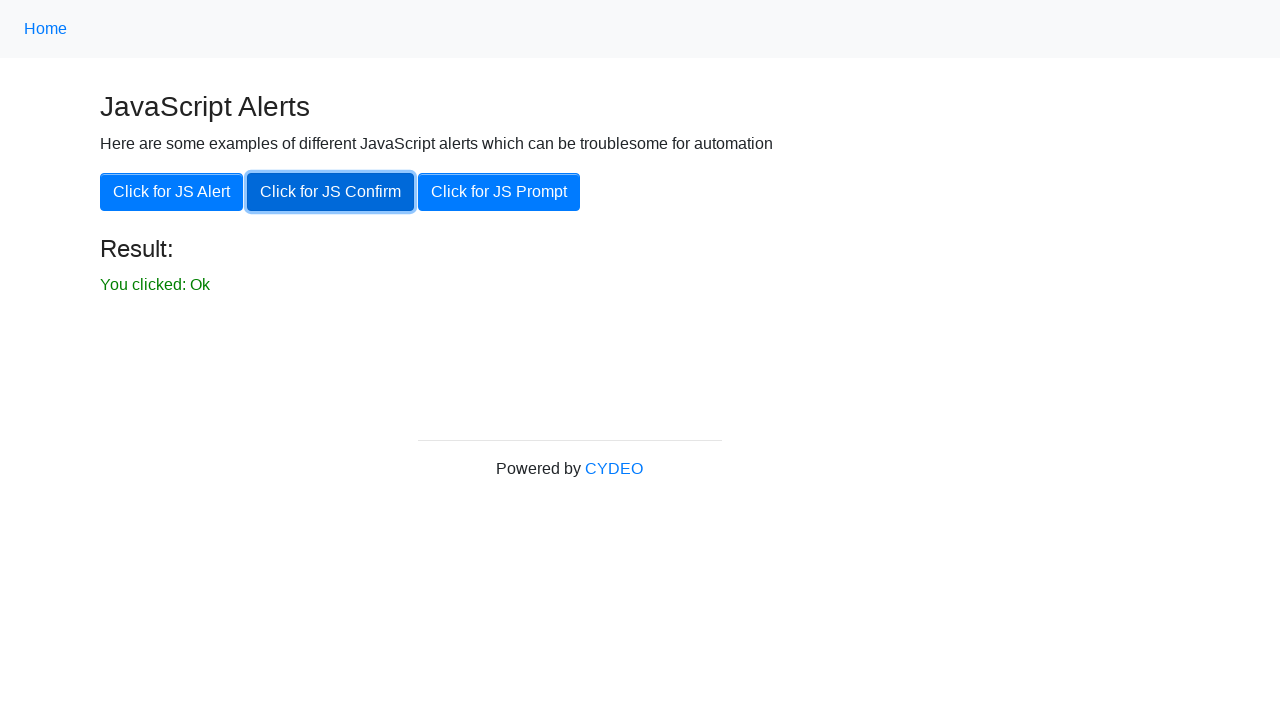